Tests element selection status by clicking radio button and checkbox elements and verifying their selected state

Starting URL: https://automationfc.github.io/basic-form/index.html

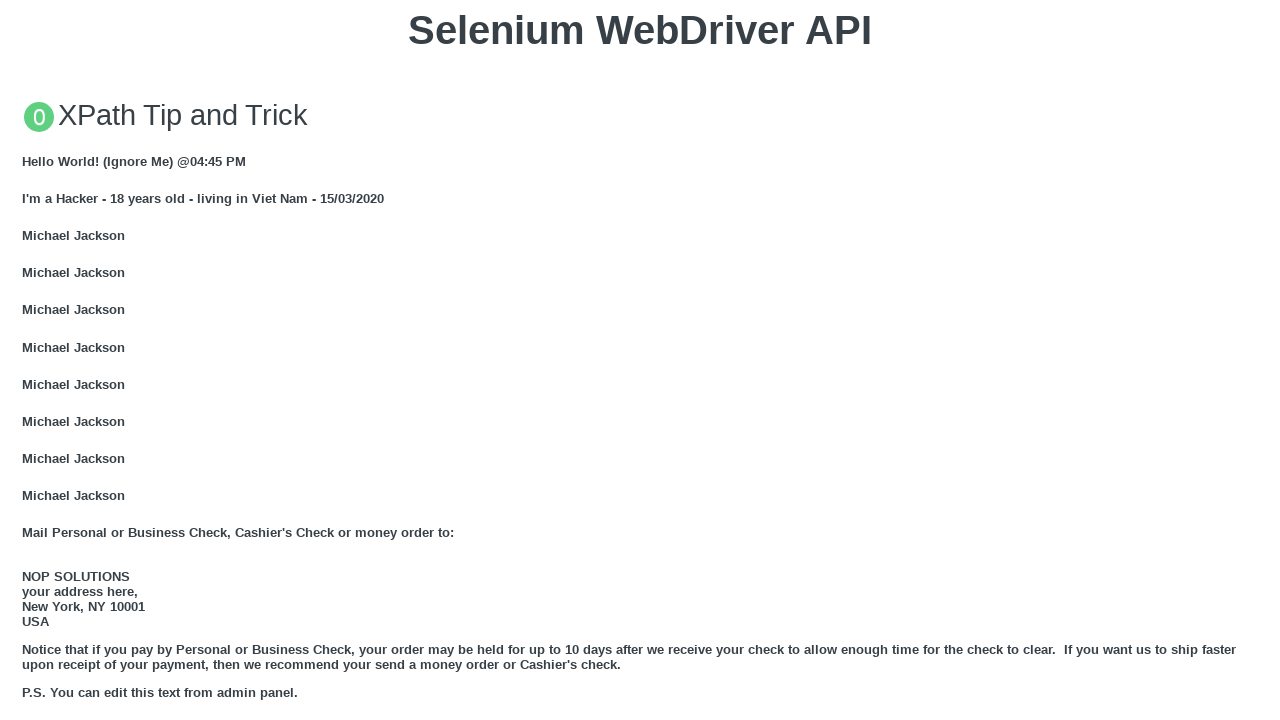

Clicked 'Under 18' radio button at (28, 360) on #under_18
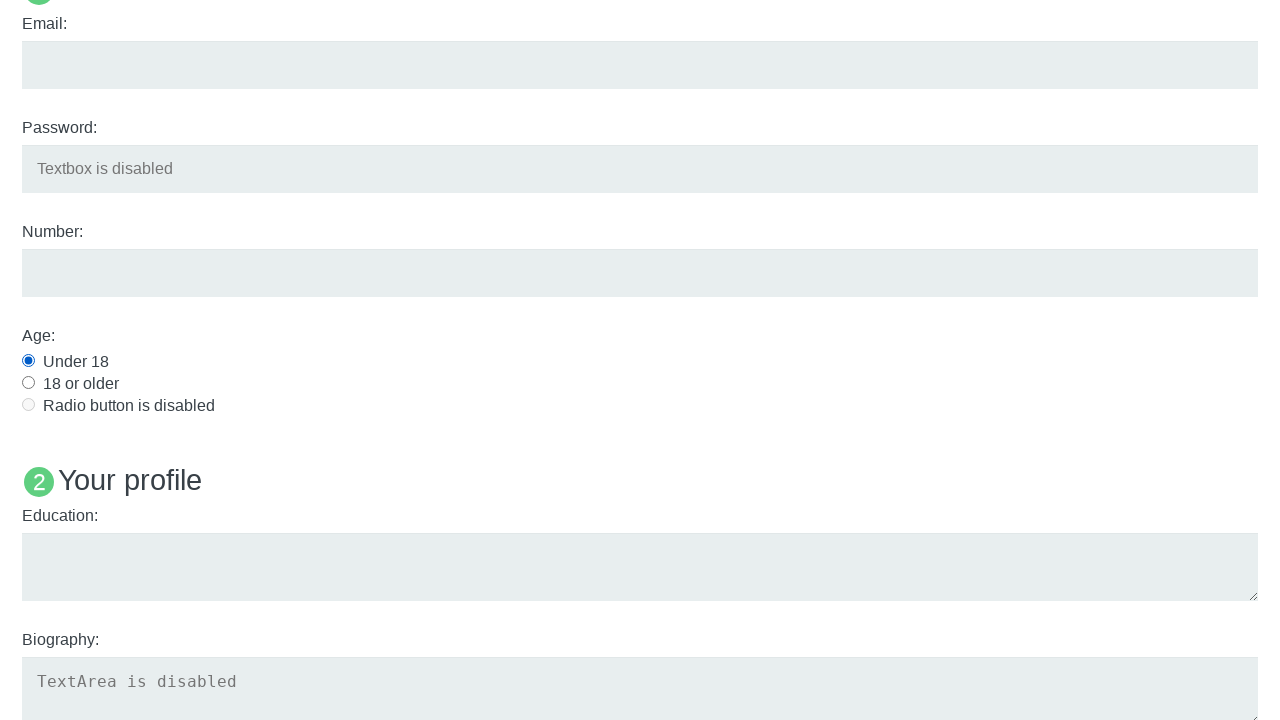

Clicked Java checkbox at (28, 361) on #java
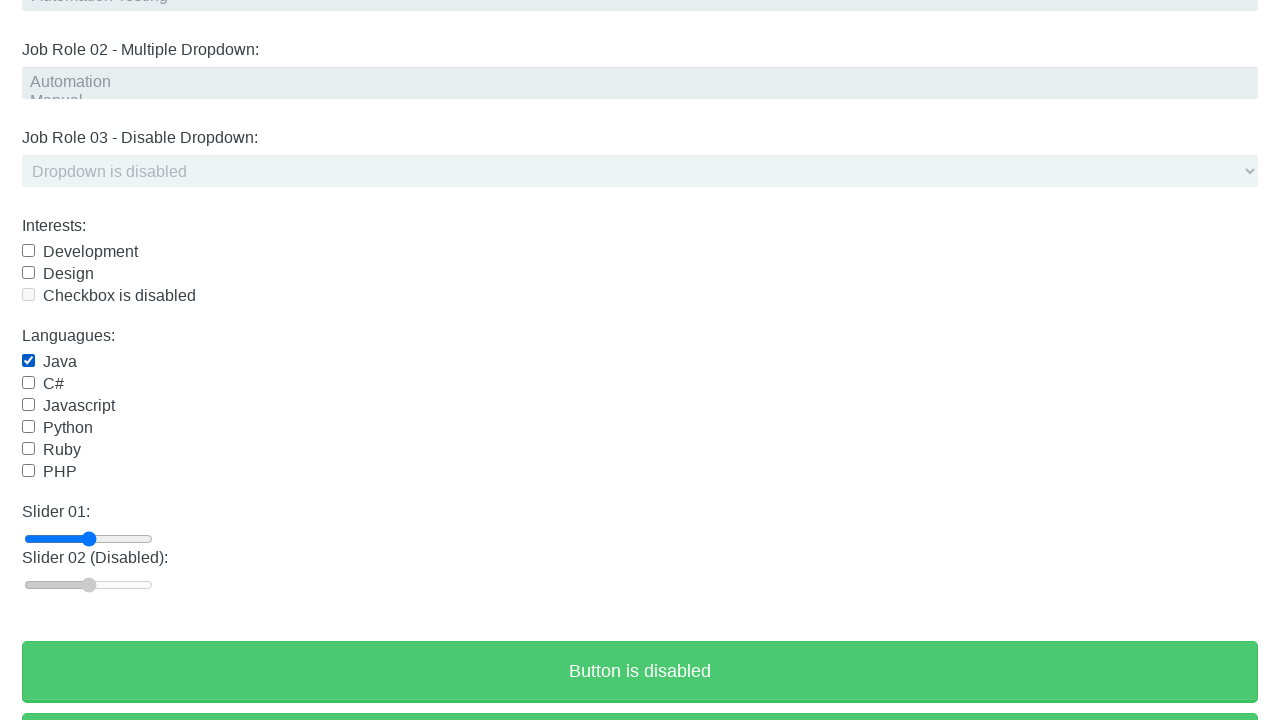

Verified 'Under 18' radio button is selected
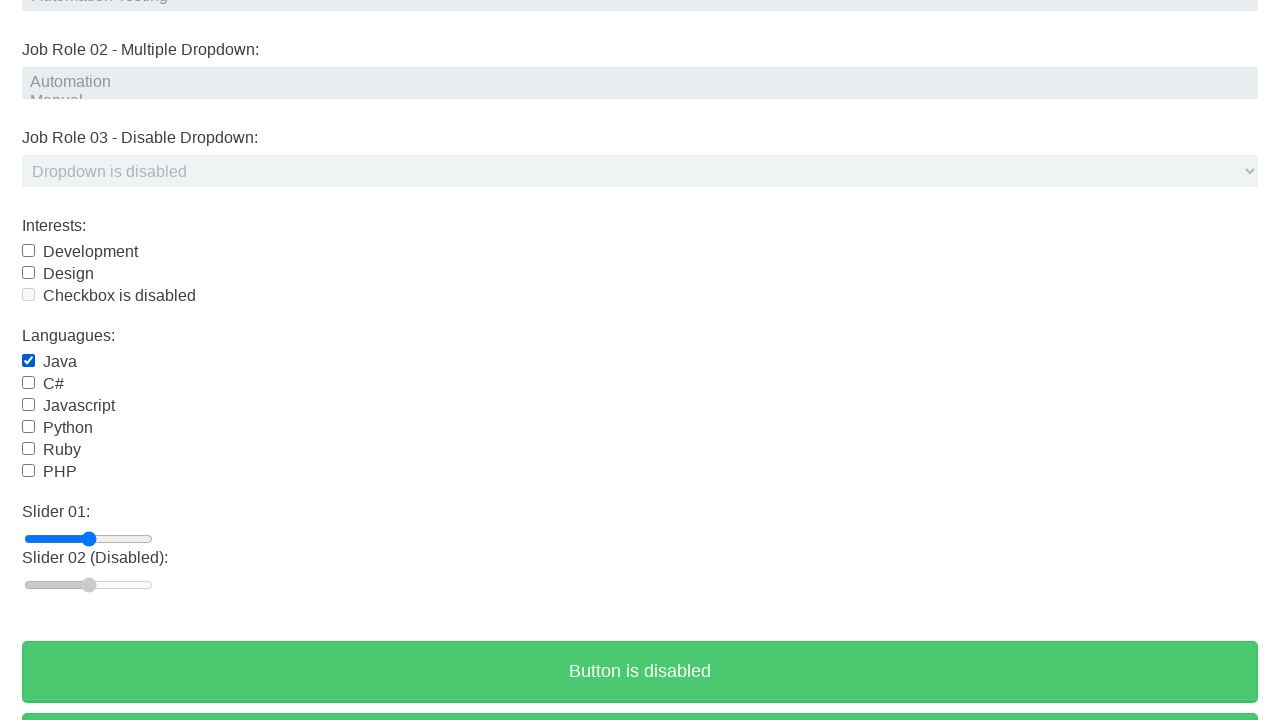

Verified Java checkbox is selected
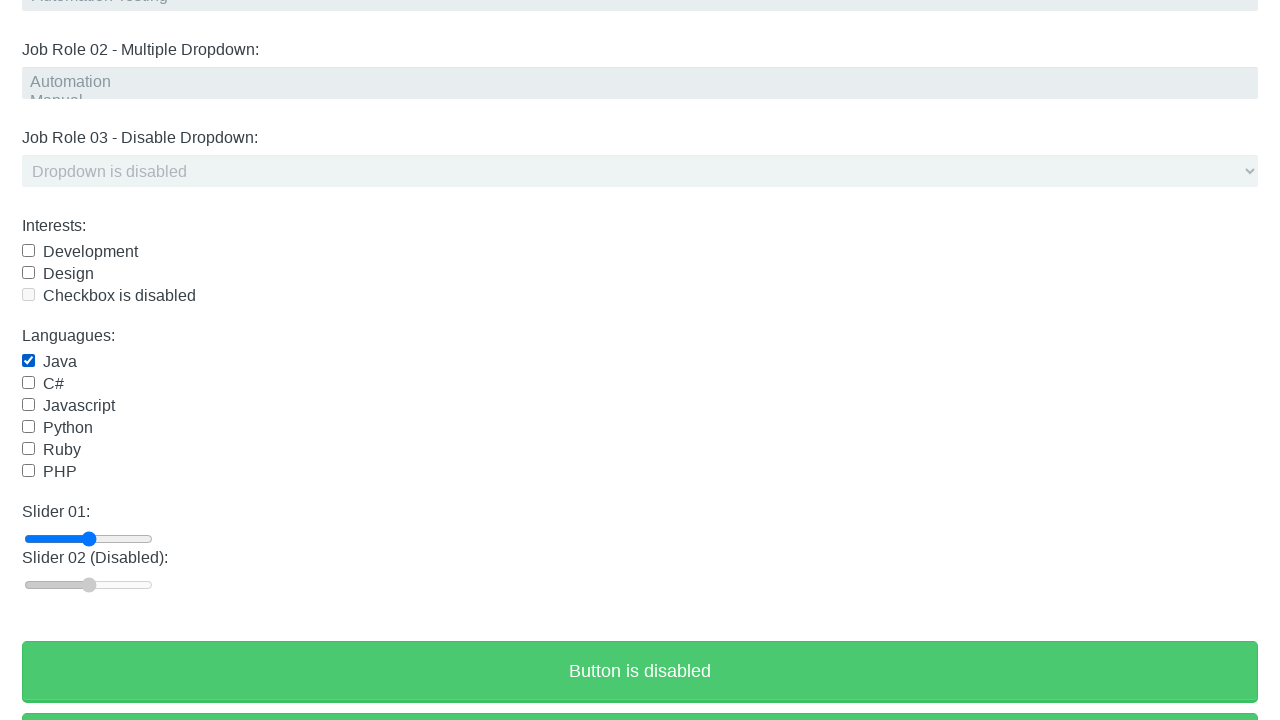

Clicked Java checkbox again to uncheck it at (28, 361) on #java
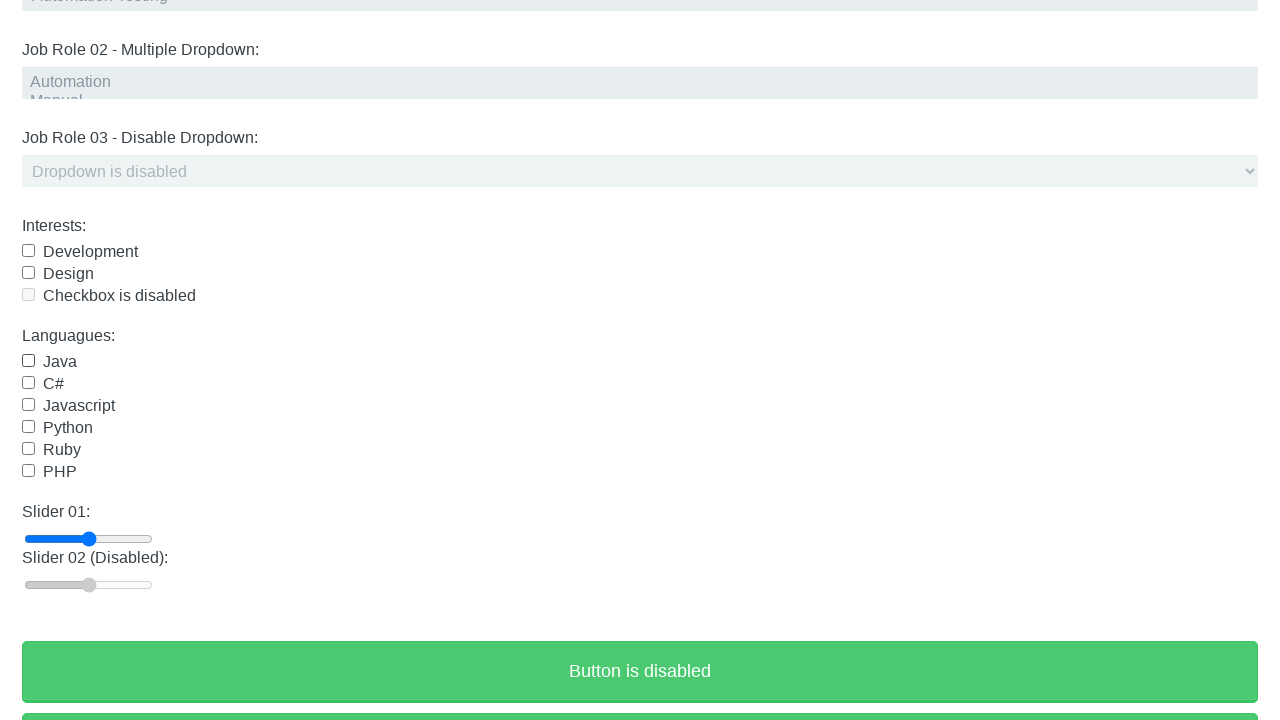

Verified Java checkbox is now unchecked
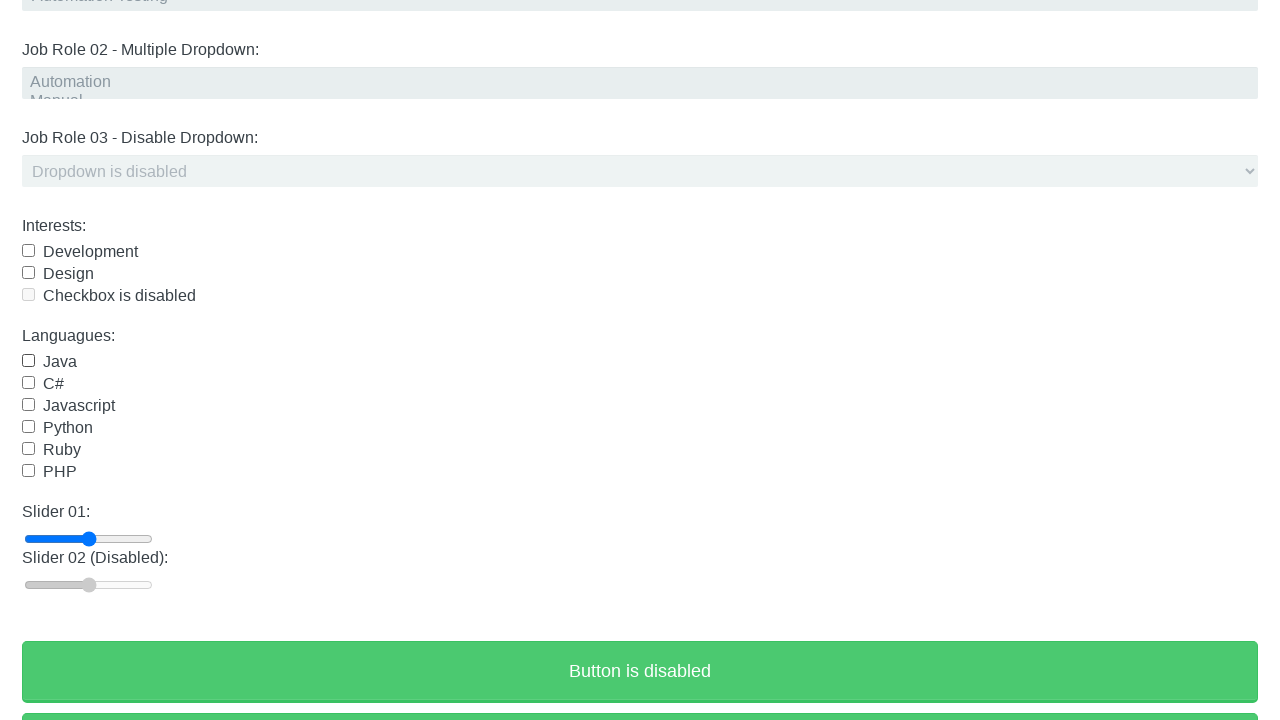

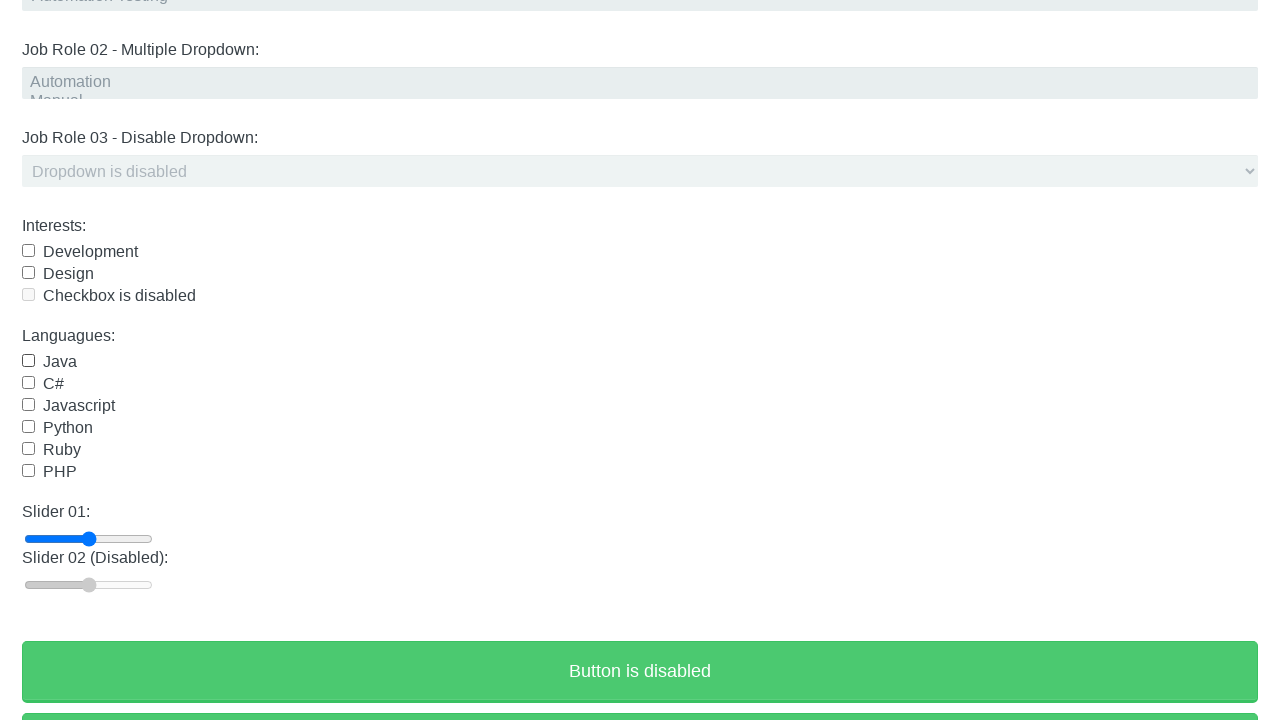